Tests how element positioning changes when the browser window is maximized, minimized, set to fullscreen, and repositioned. It locates a logo element and checks its position after each window state change.

Starting URL: https://opensource-demo.orangehrmlive.com/web/index.php/auth/login

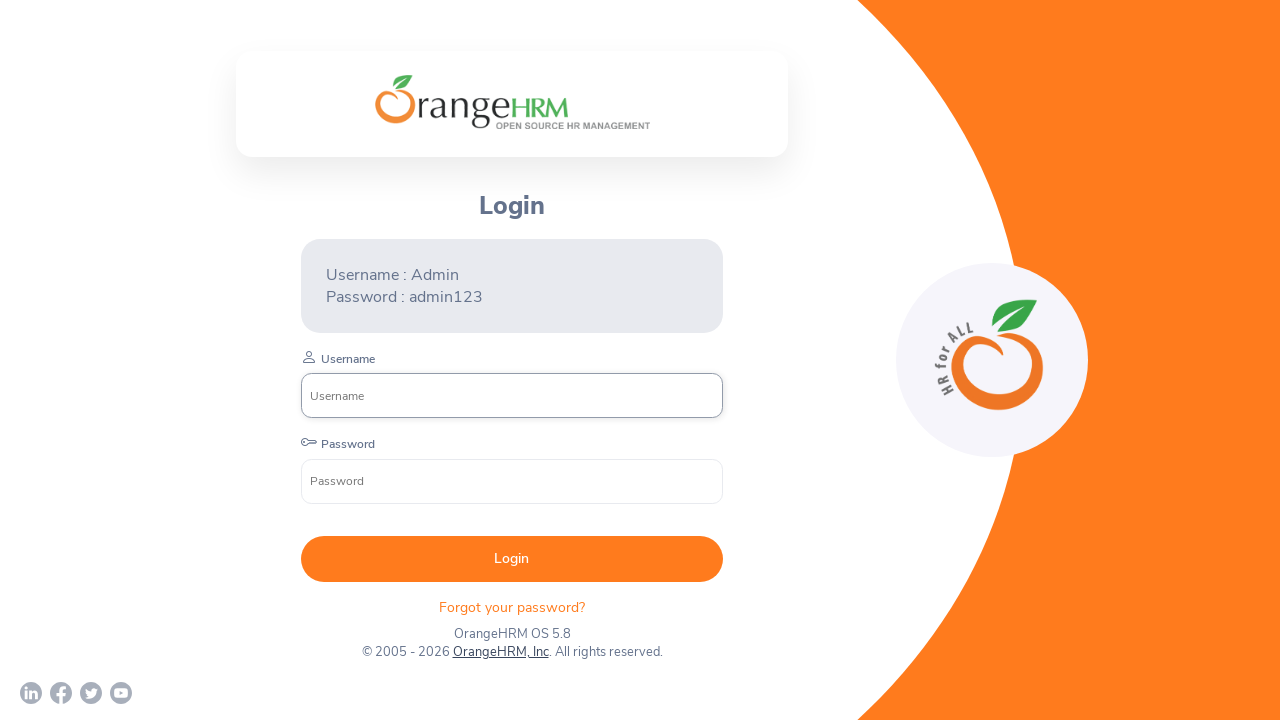

Logo element became visible
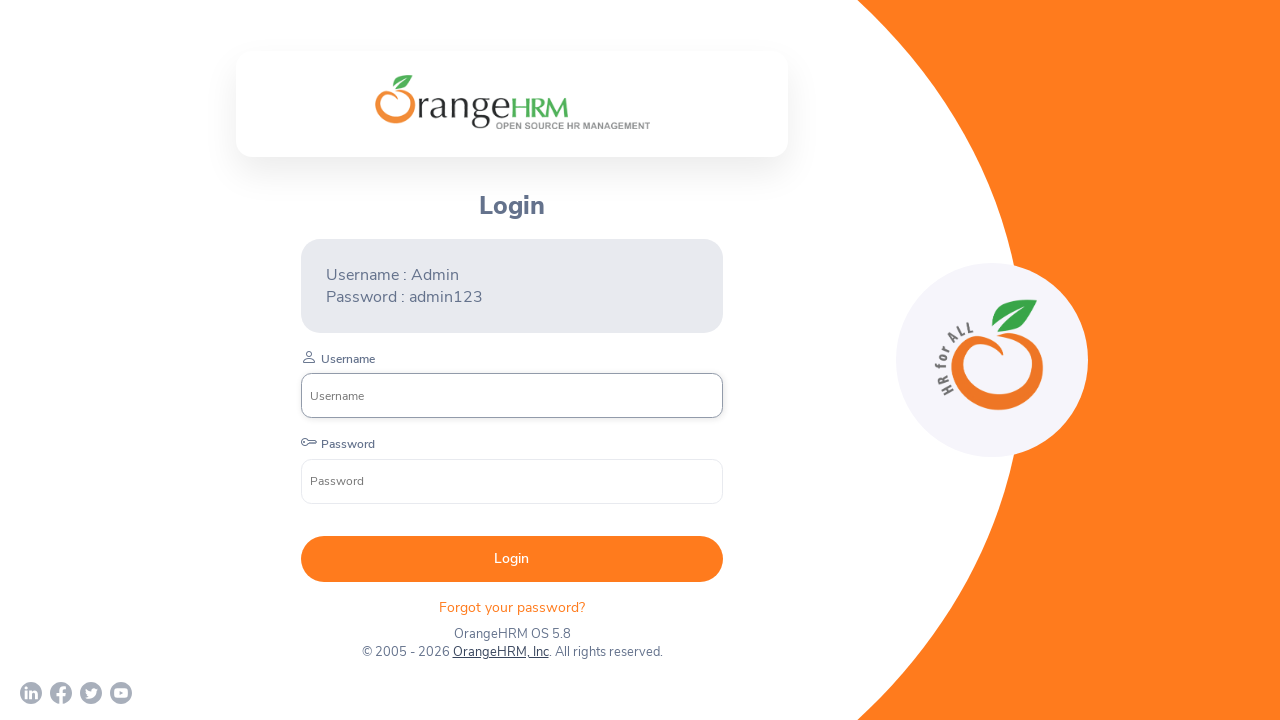

Retrieved initial logo position: (374.5, 75.34375)
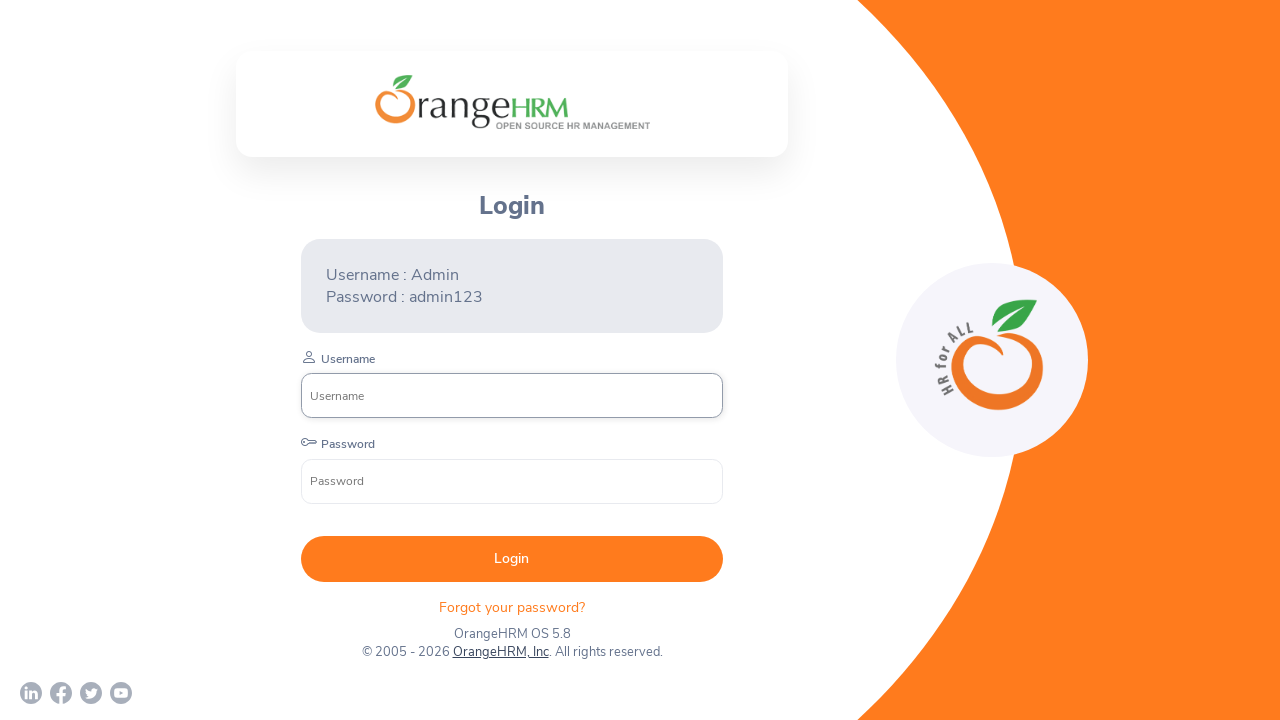

Set viewport to smaller size (800x600)
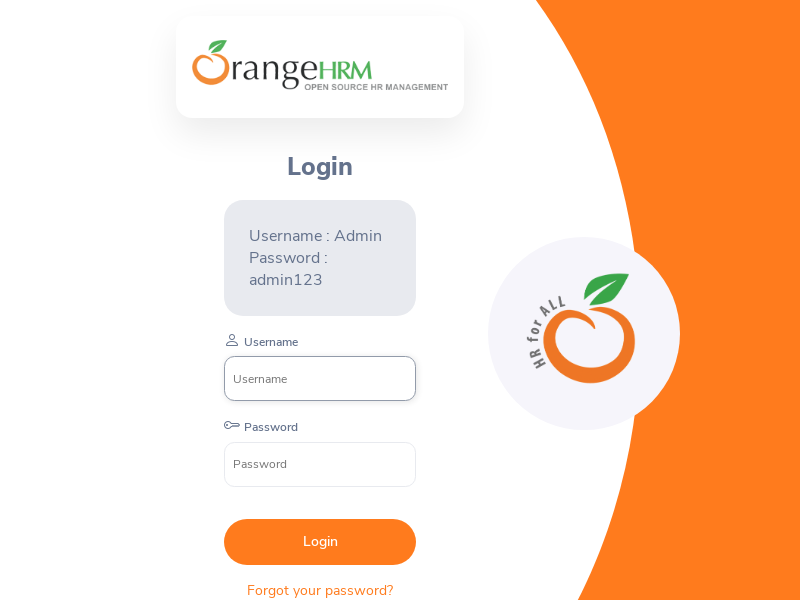

Waited 500ms for layout to adjust after viewport resize
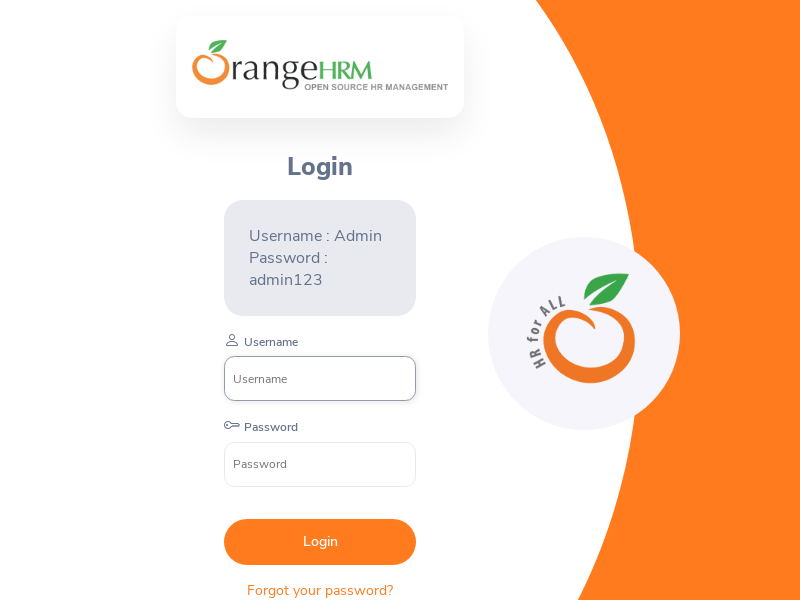

Retrieved logo position after smaller viewport: (192, 40)
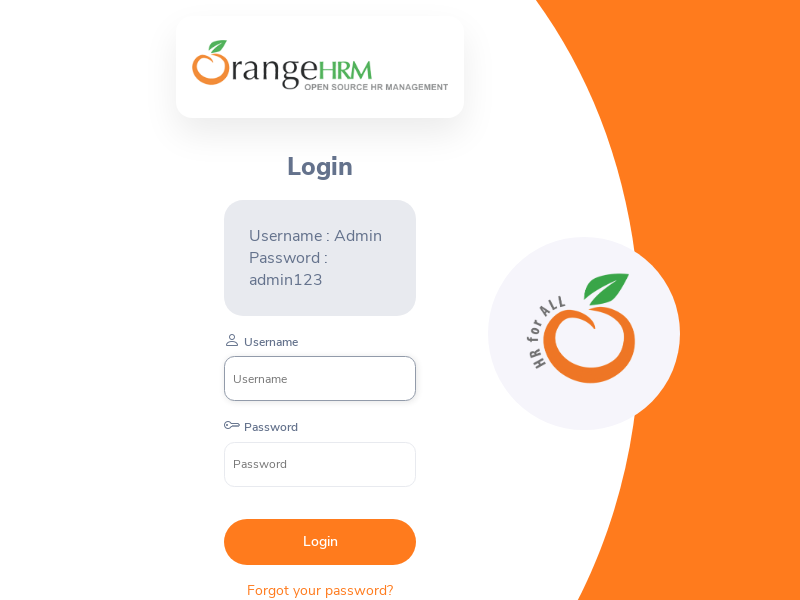

Set viewport to fullscreen-like dimensions (1920x1080)
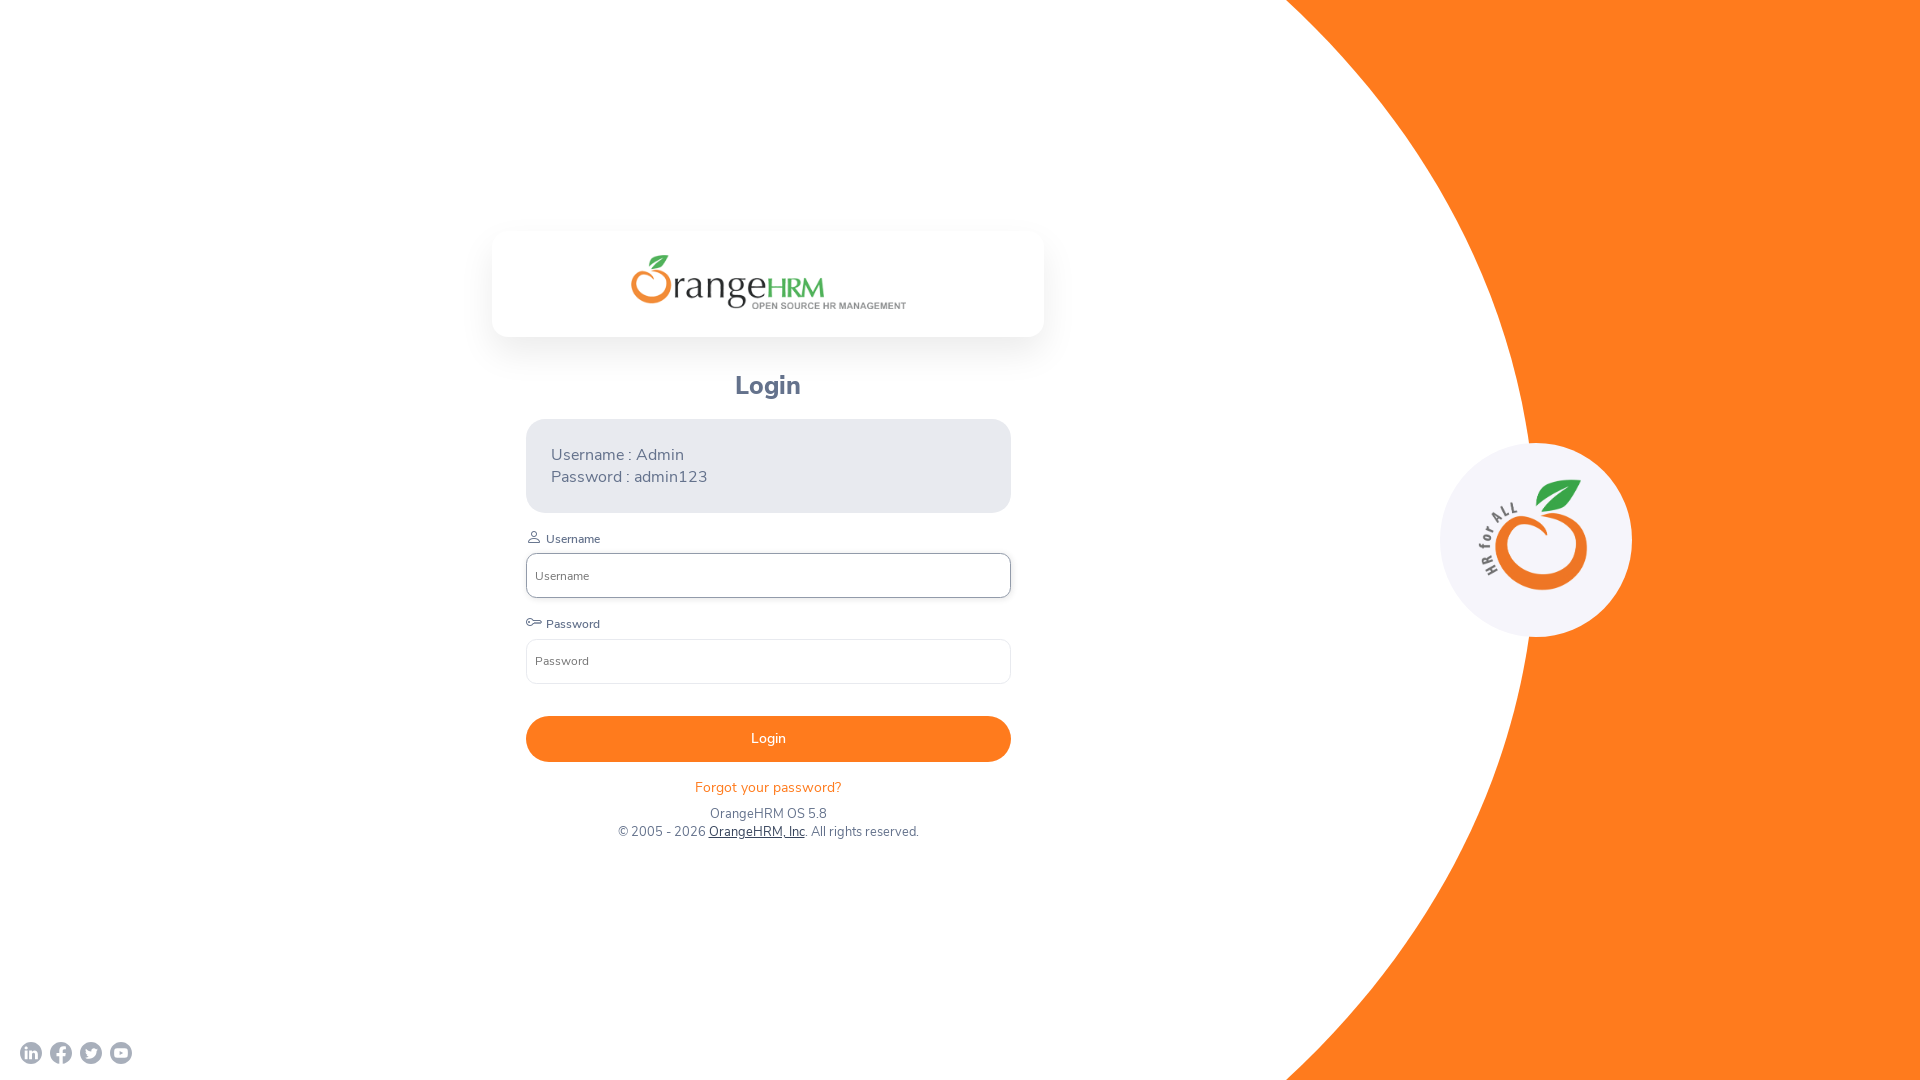

Waited 500ms for layout to adjust after fullscreen viewport resize
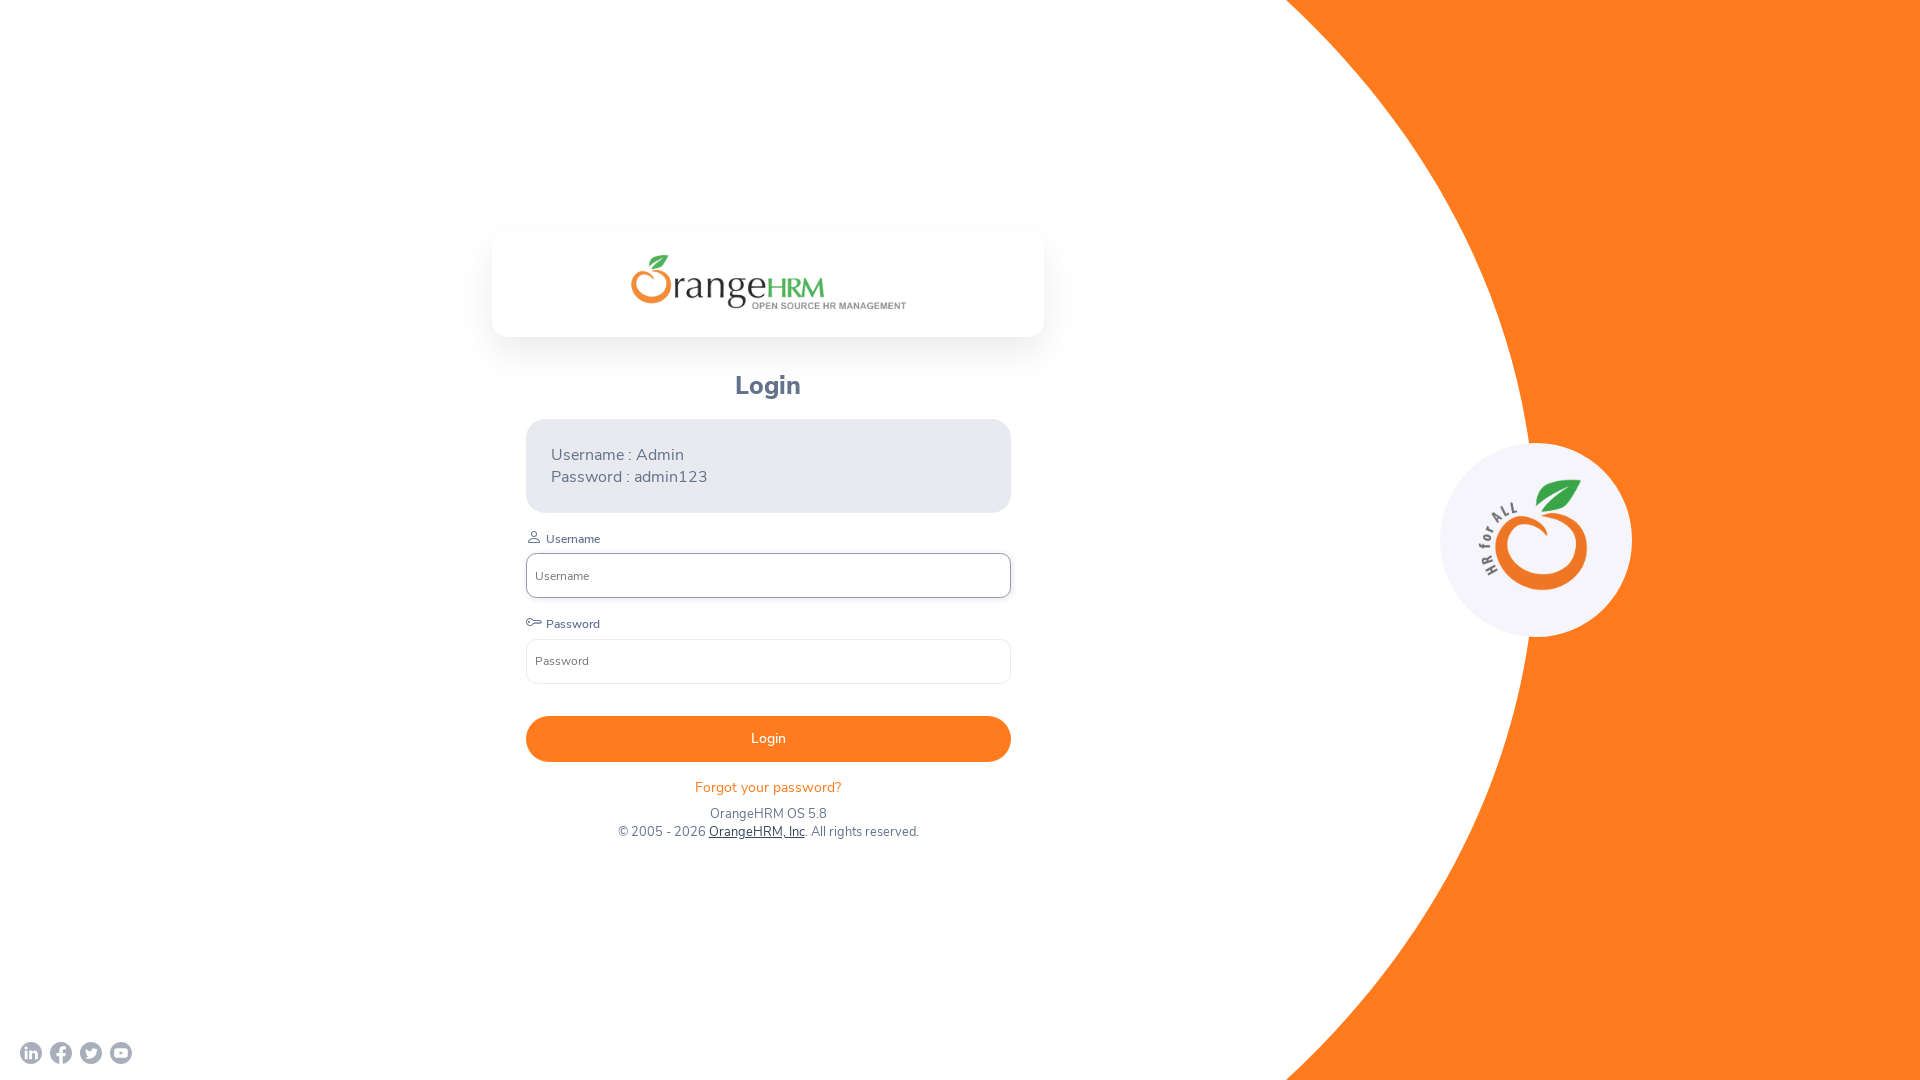

Retrieved logo position after fullscreen viewport: (630.5, 255.34375)
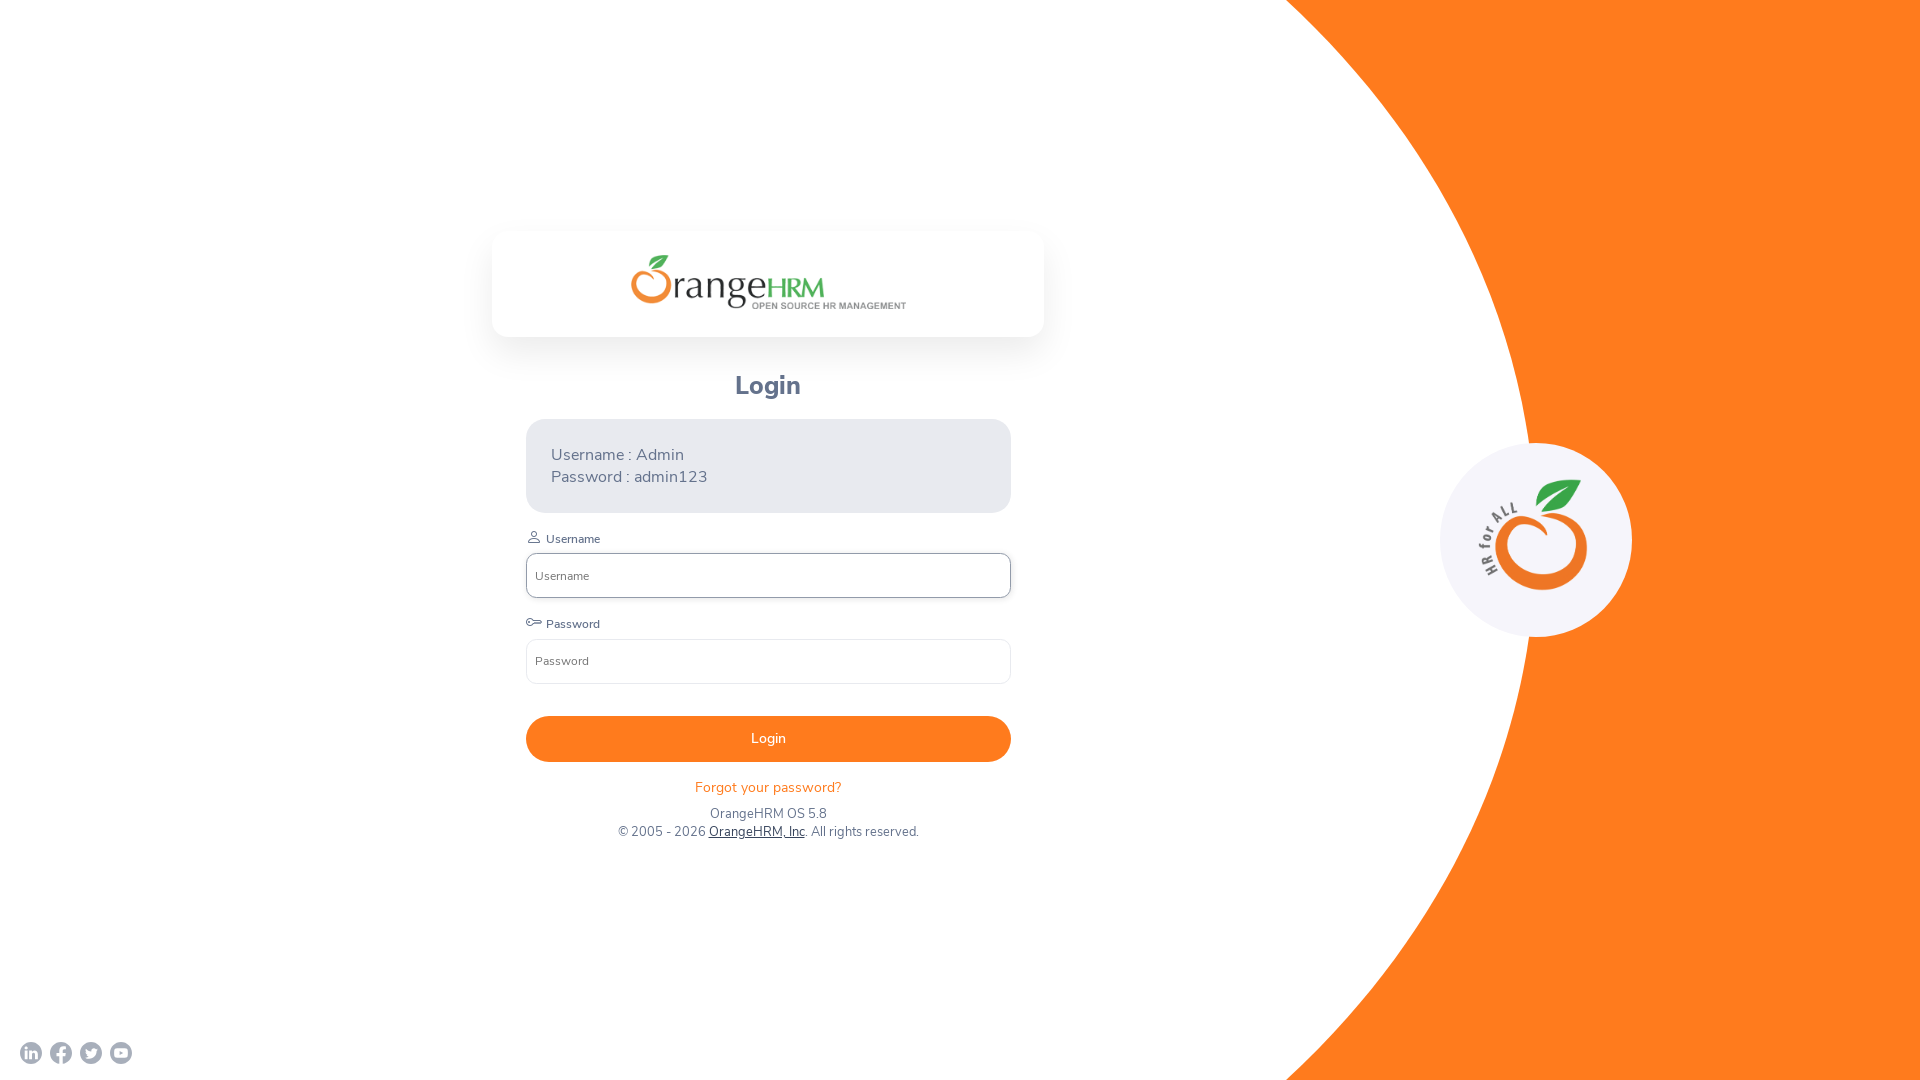

Set viewport to custom dimensions (1024x768)
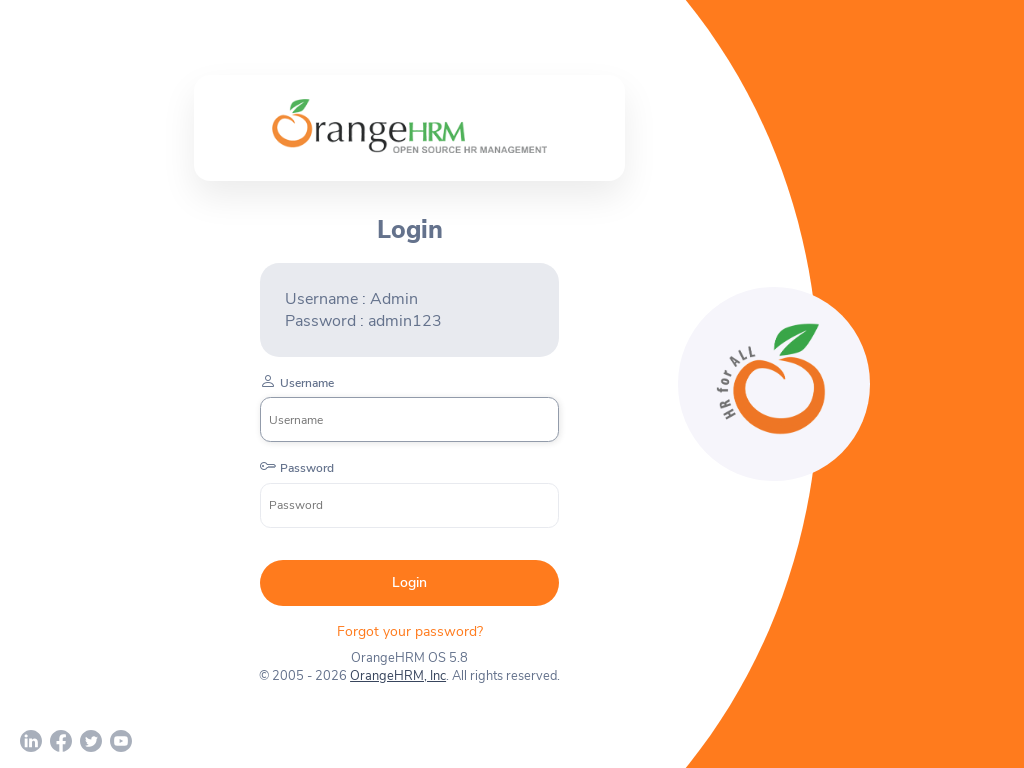

Waited 500ms for layout to adjust after custom viewport resize
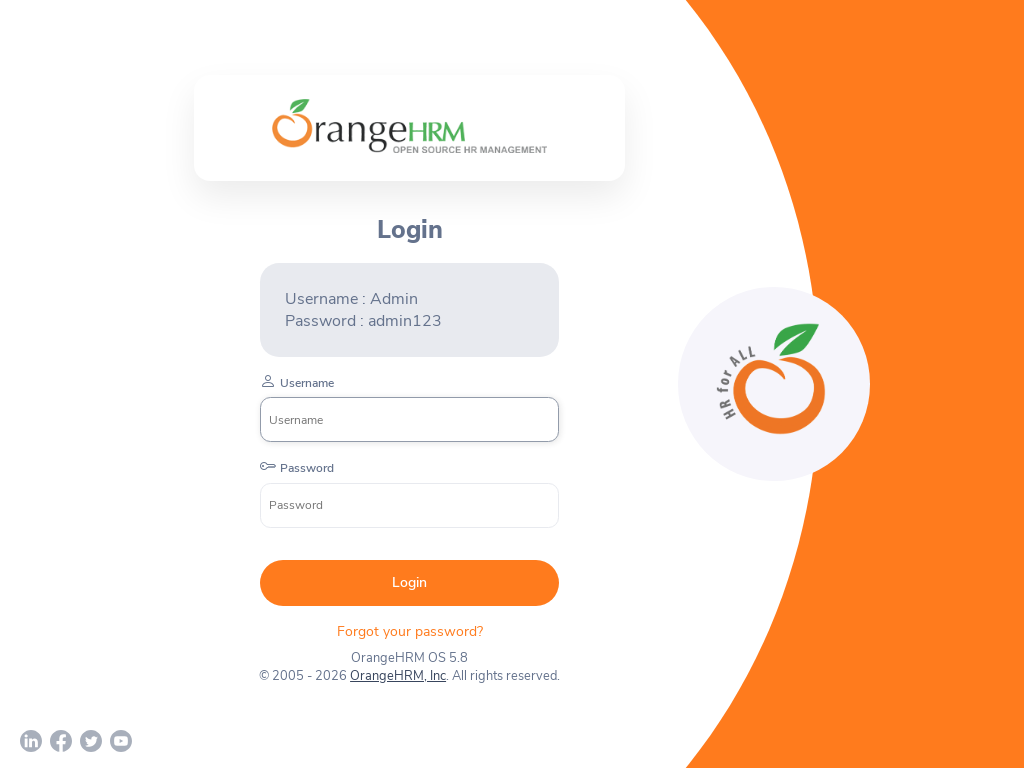

Retrieved logo position after custom viewport: (272.09375, 99.34375)
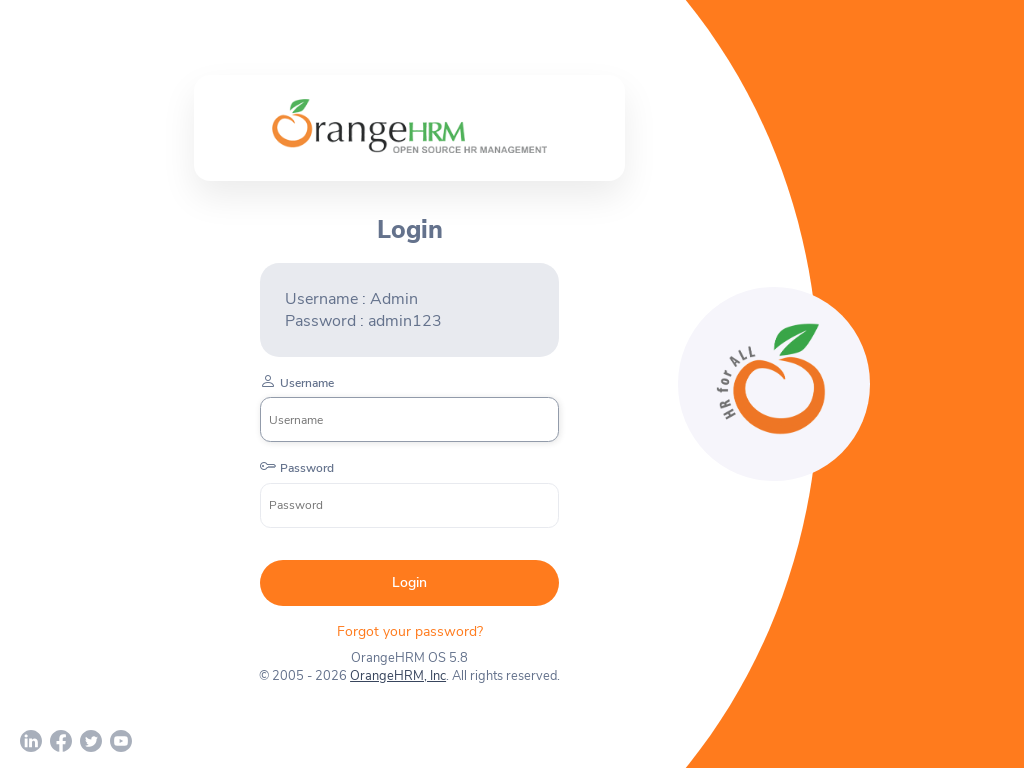

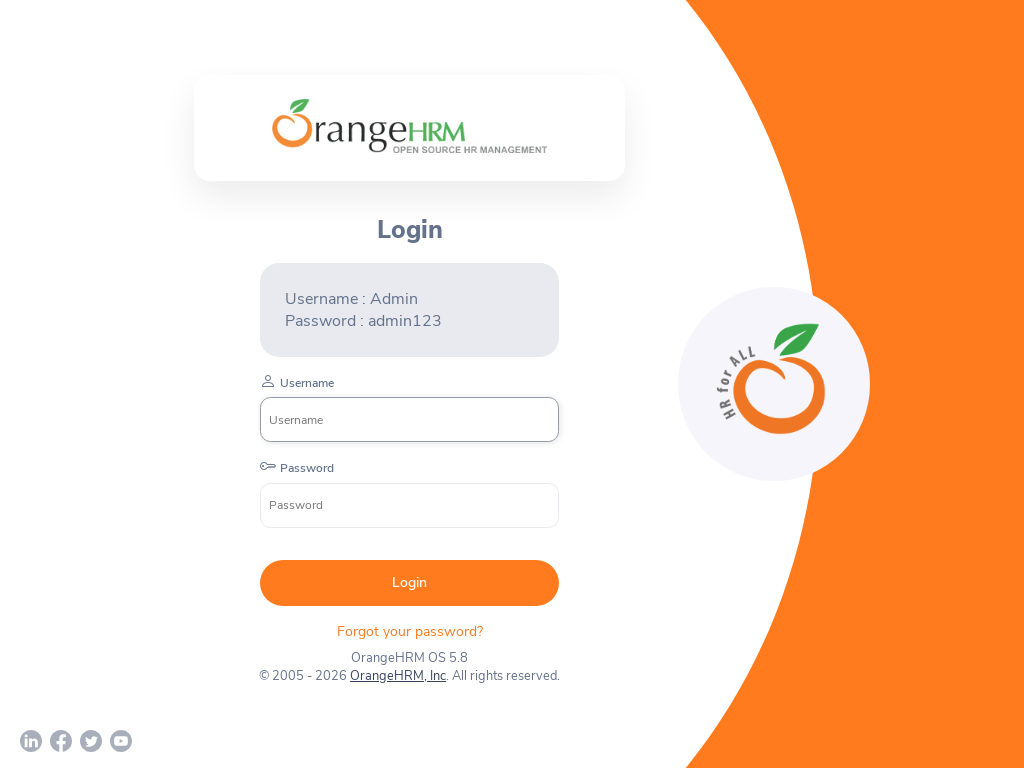